Navigates to techproeducation.com and scrolls to the bottom and then back to the top of the page

Starting URL: https://techproeducation.com

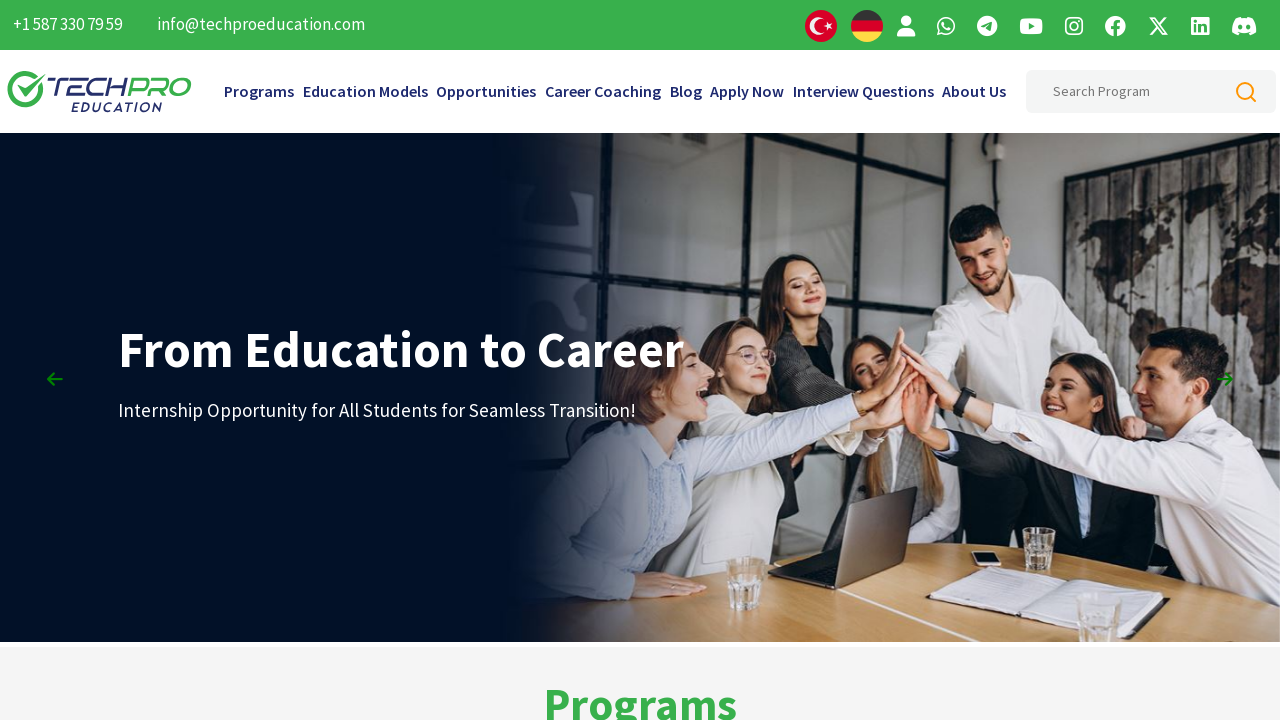

Navigated to https://techproeducation.com
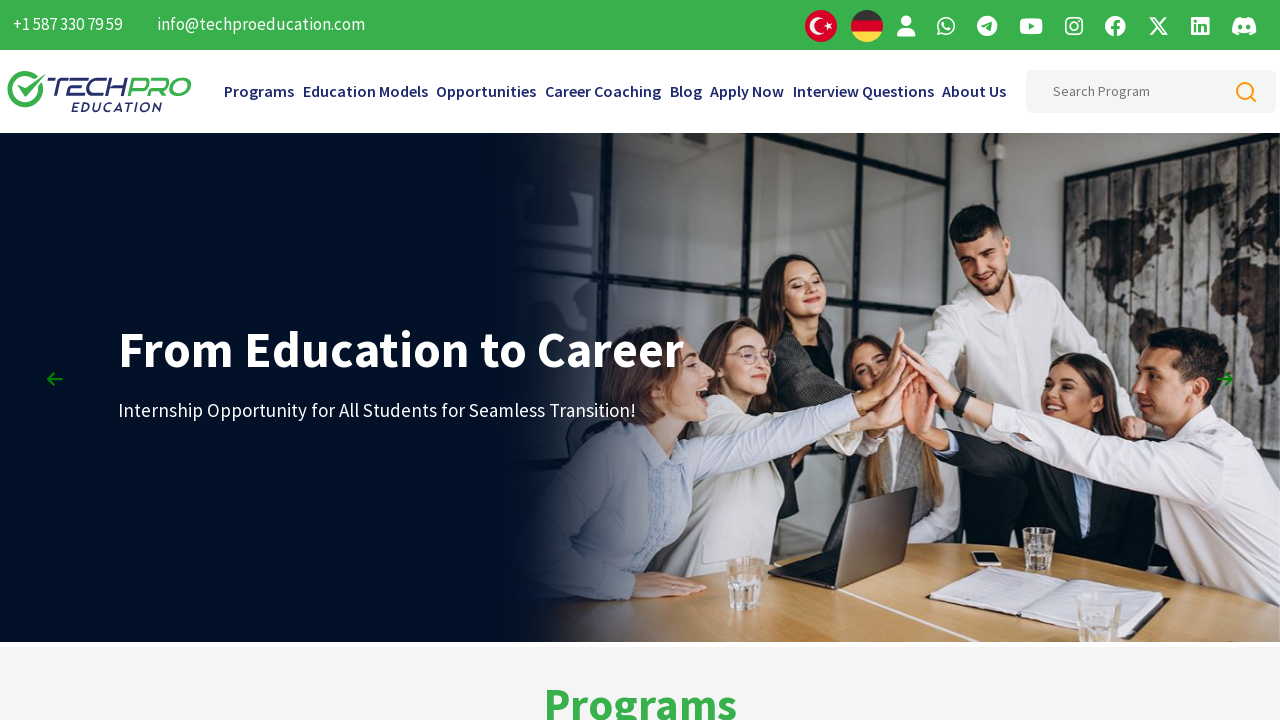

Scrolled to the bottom of the page using JavaScript
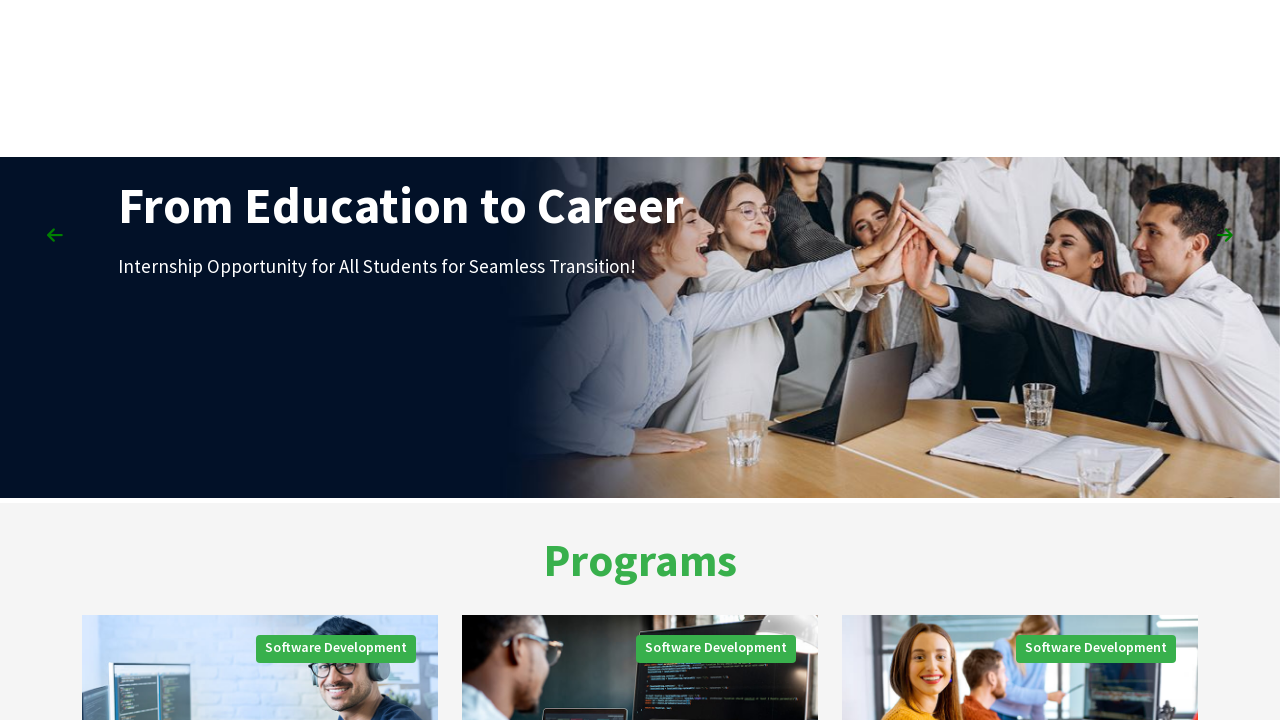

Waited 1 second to observe scroll effect
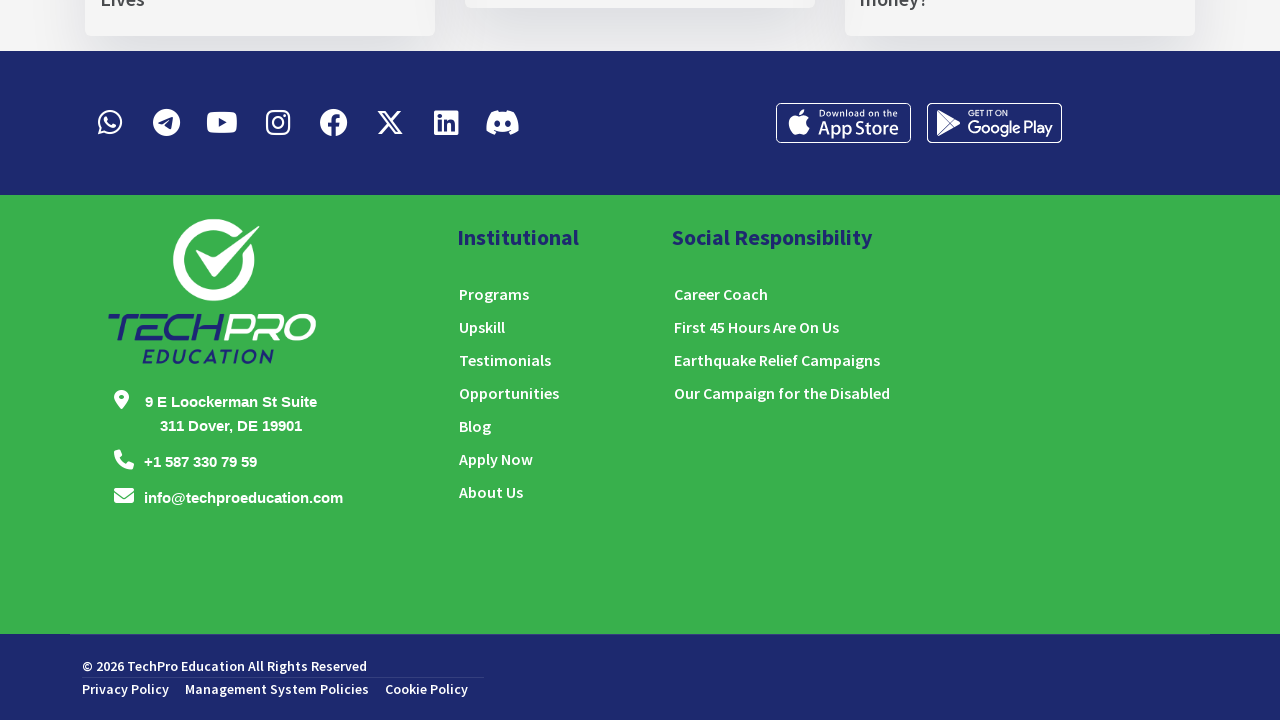

Scrolled back to the top of the page using JavaScript
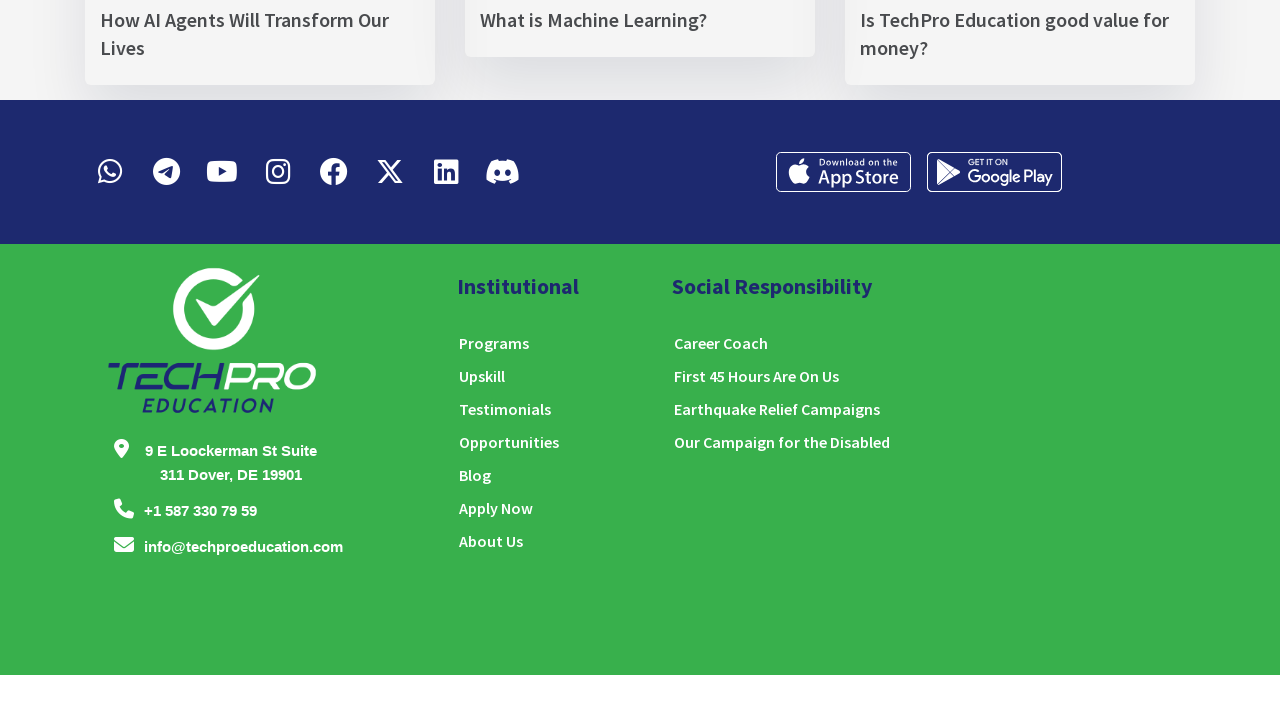

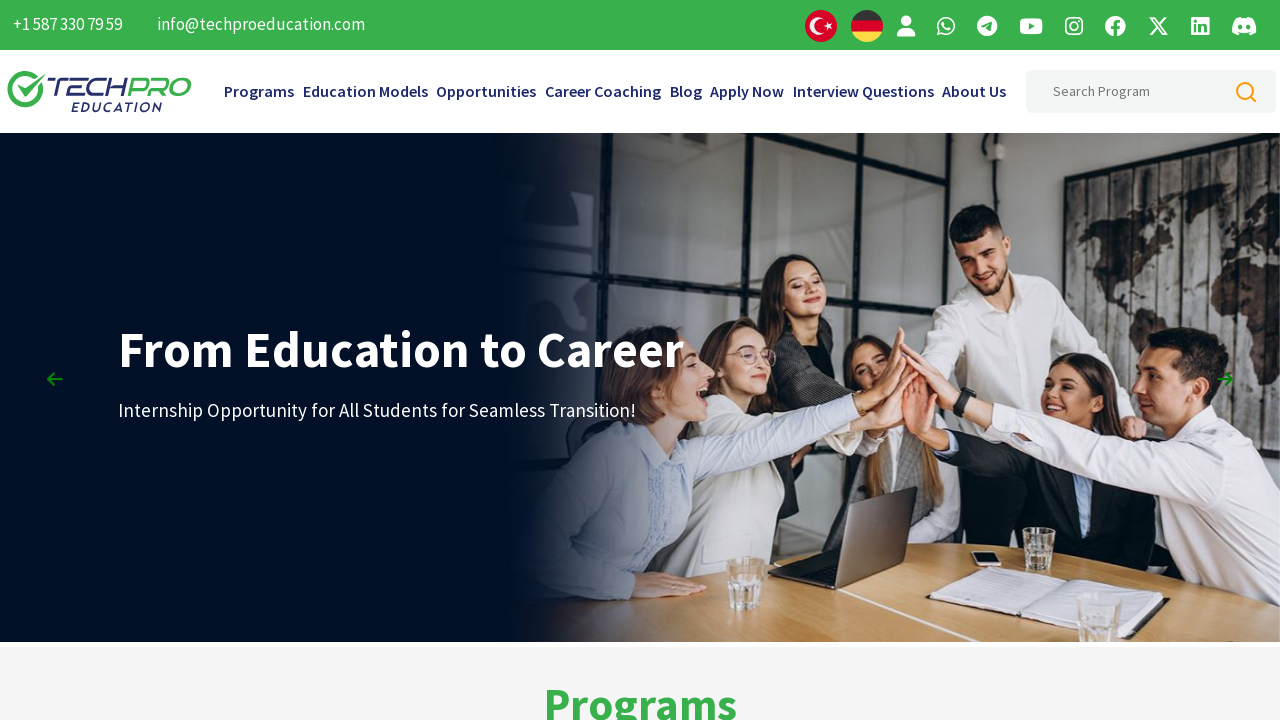